Tests the Download functionality on the Upload and Download page

Starting URL: https://demoqa.com/upload-download

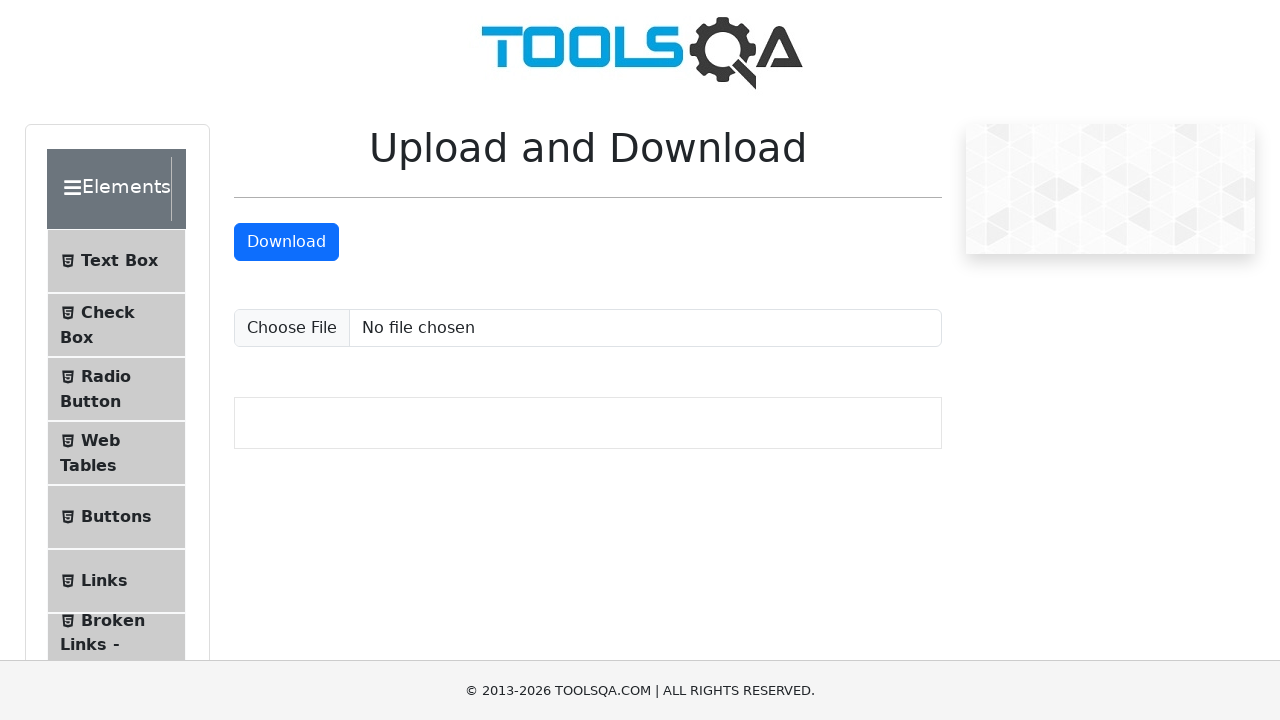

Clicked download button to initiate file download at (286, 242) on #downloadButton
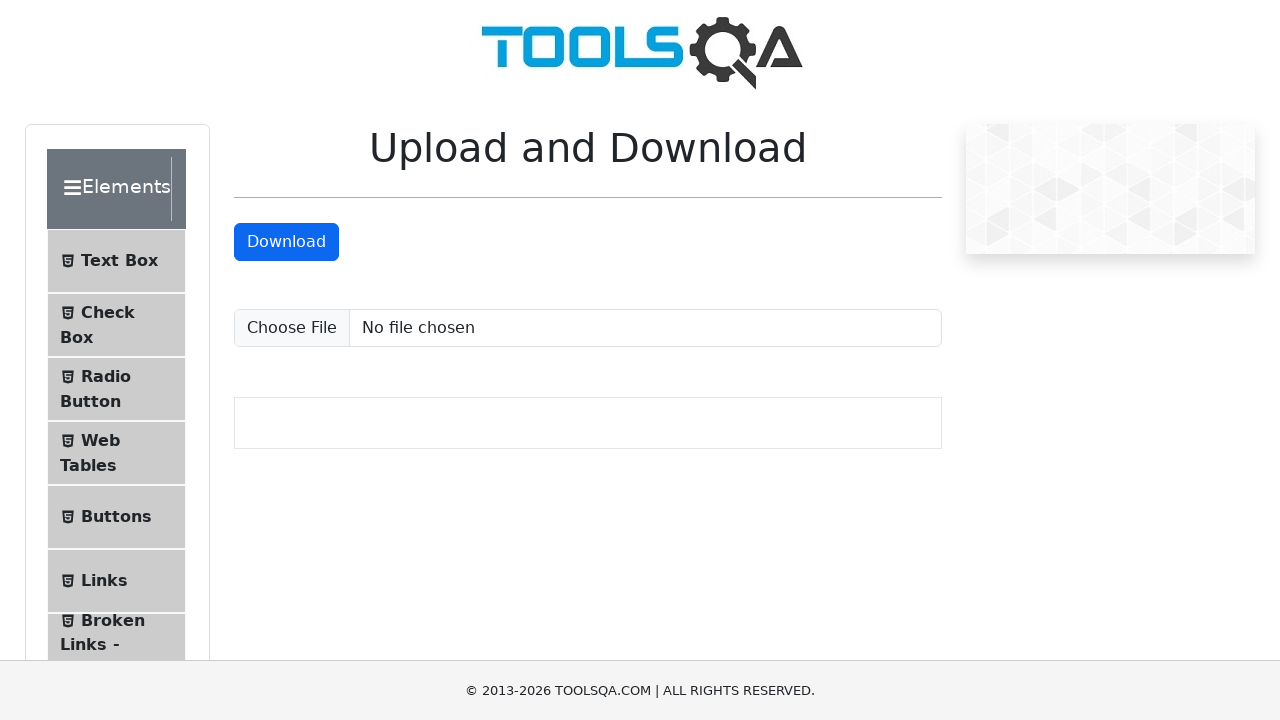

Download completed and download object obtained
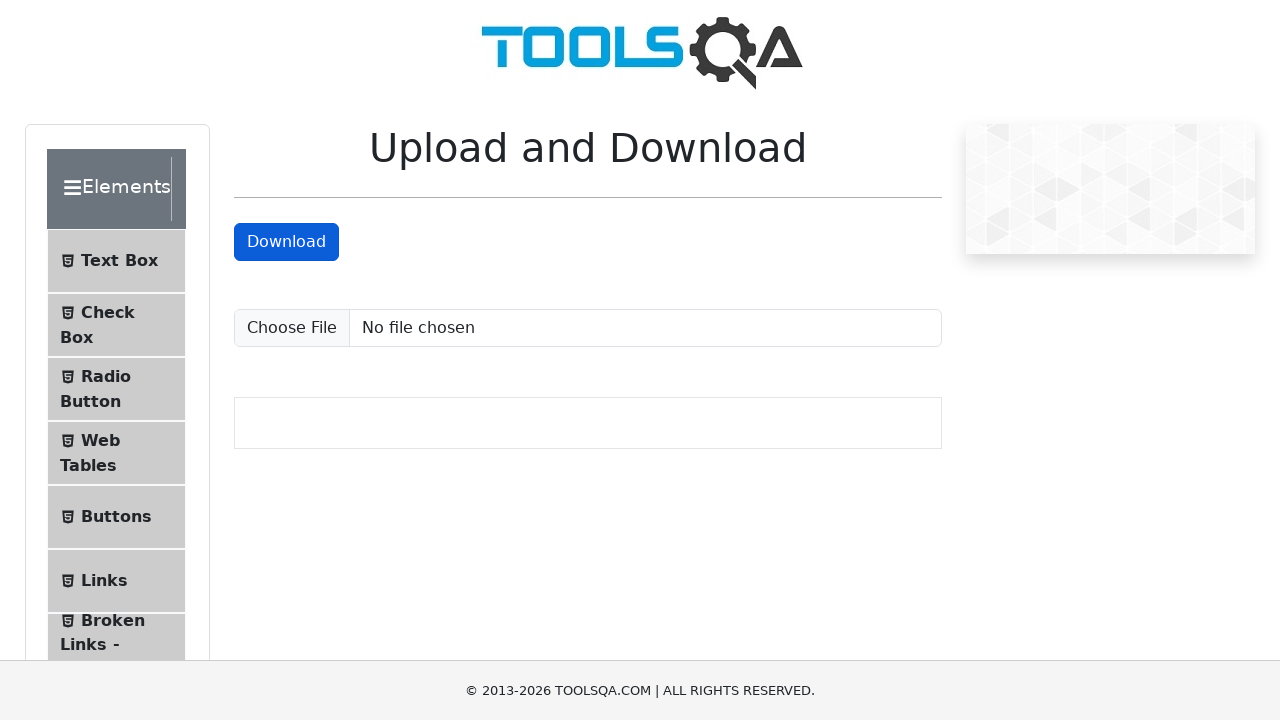

Verified that downloaded file has a suggested filename
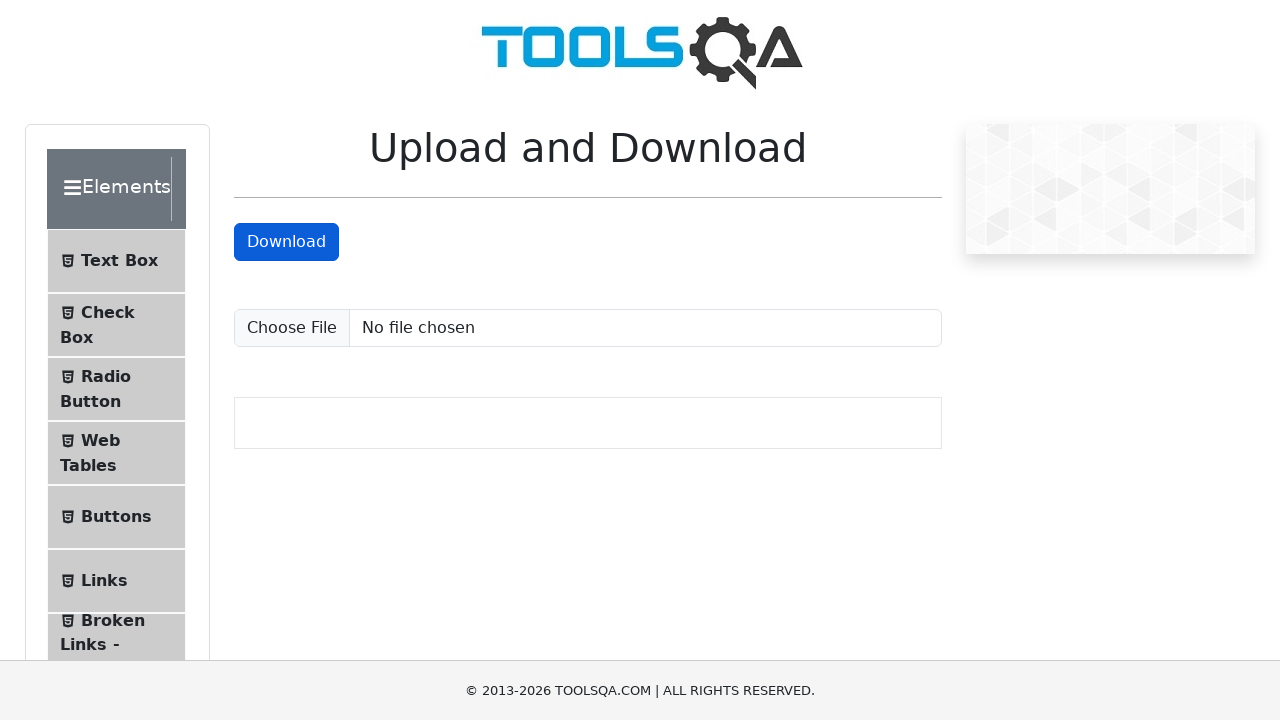

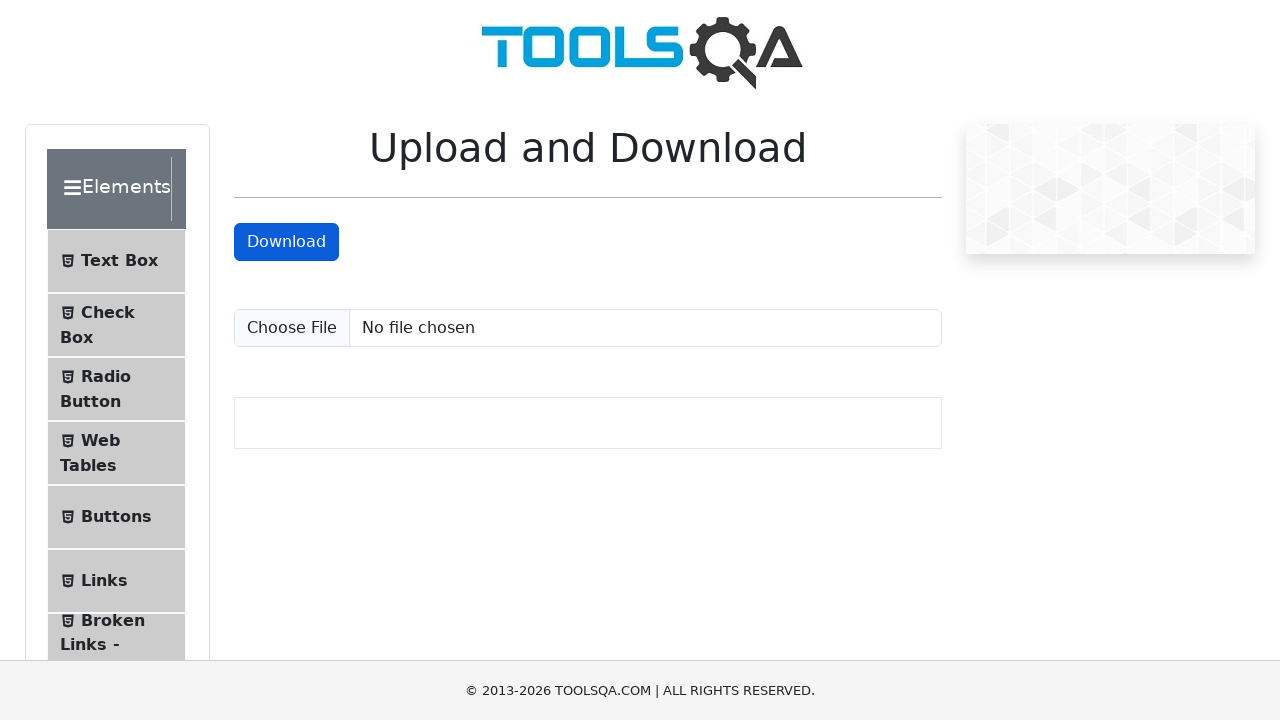